Tests search functionality using OR boolean operator by searching for "COVID or SYMPTOMS"

Starting URL: https://icite.od.nih.gov/covid19/search/

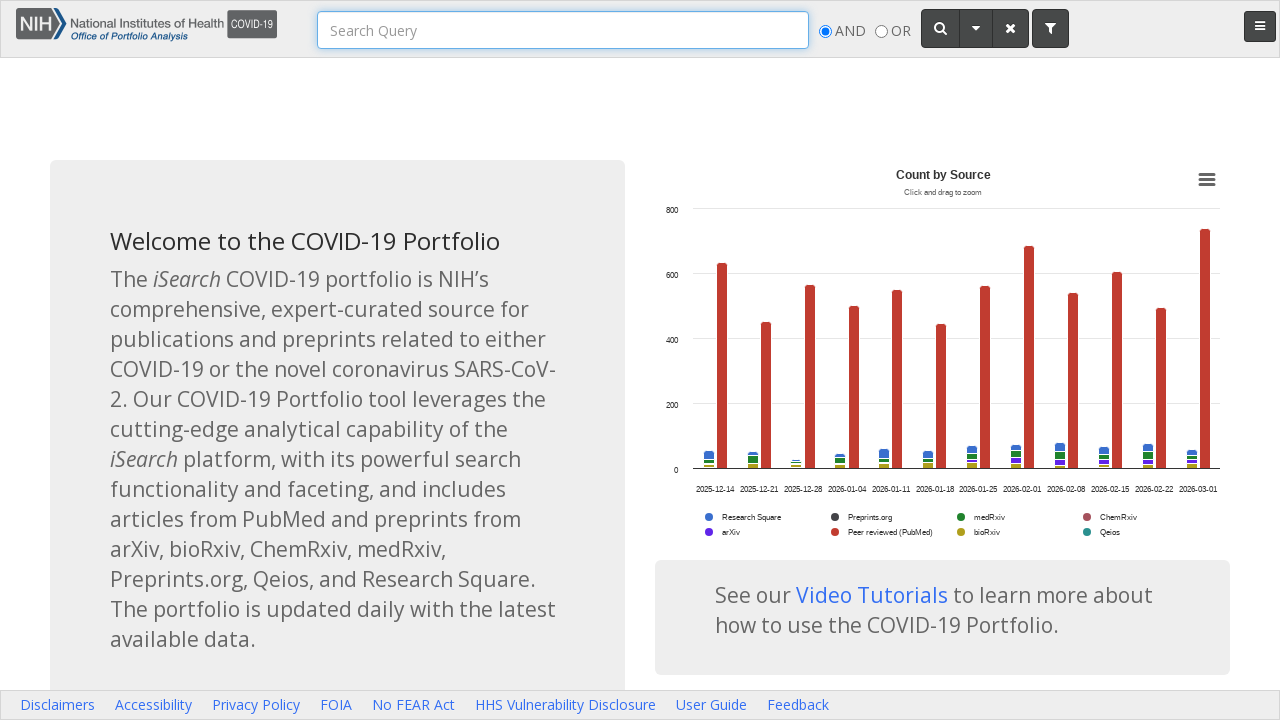

Waited for search box to be visible
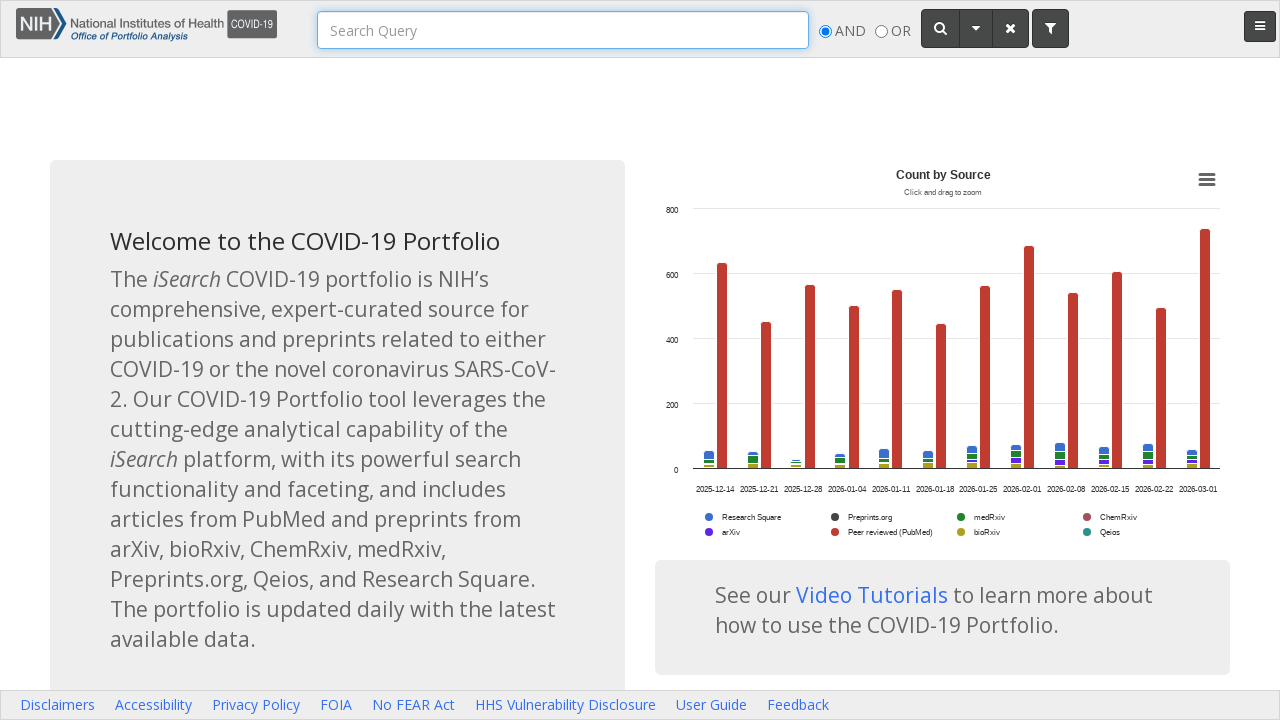

Clicked search box at (563, 30) on #searchBox
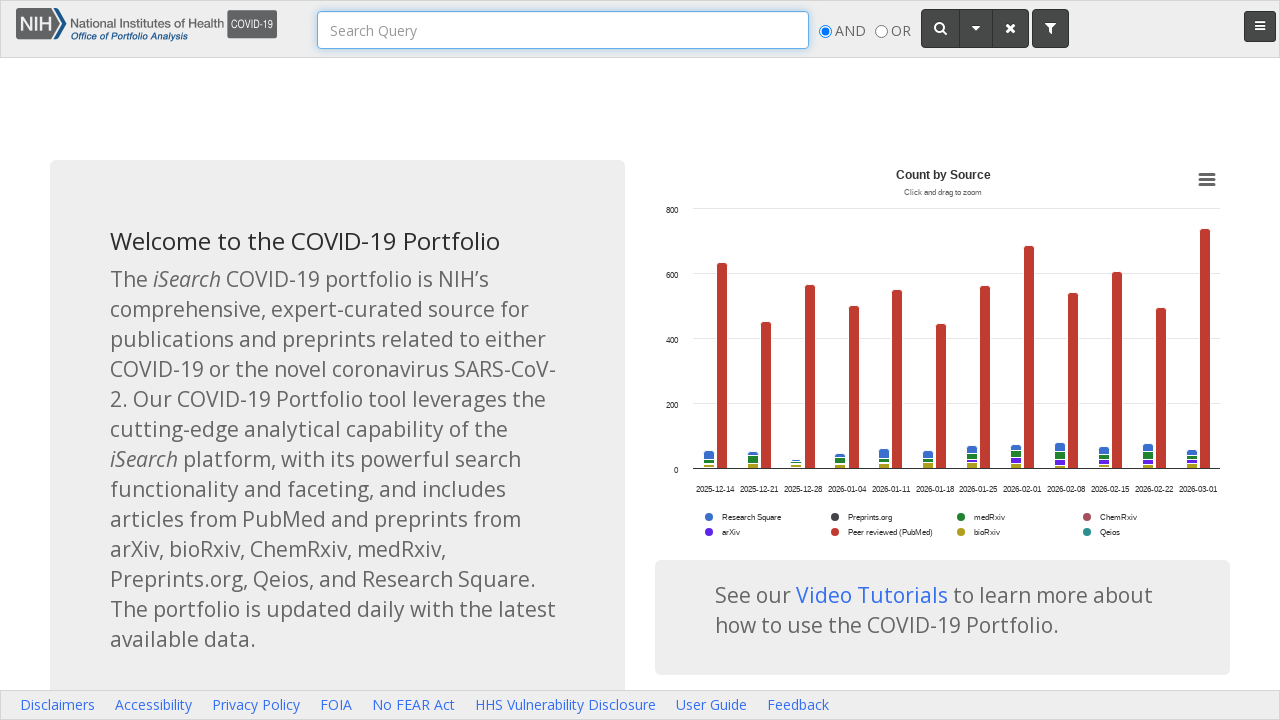

Filled search box with 'COVID or SYMPTOMS' using OR boolean operator on #searchBox
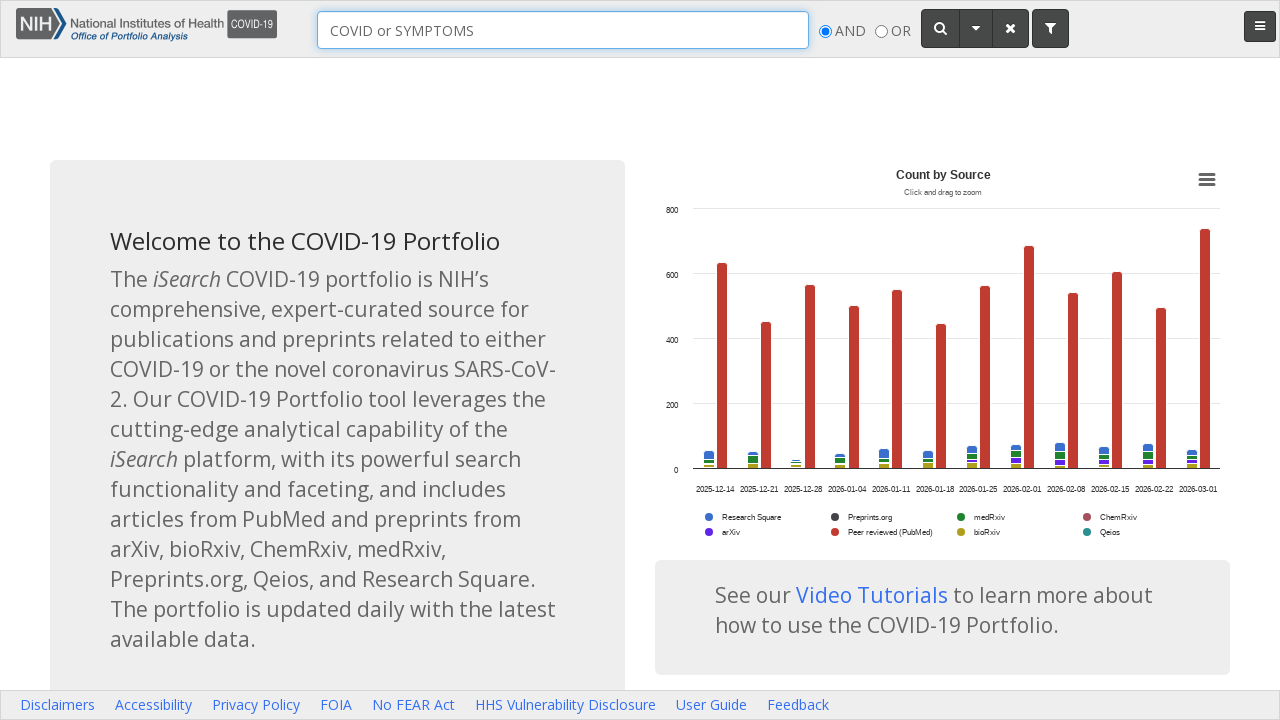

Clicked search button to execute search at (940, 28) on #searchButton
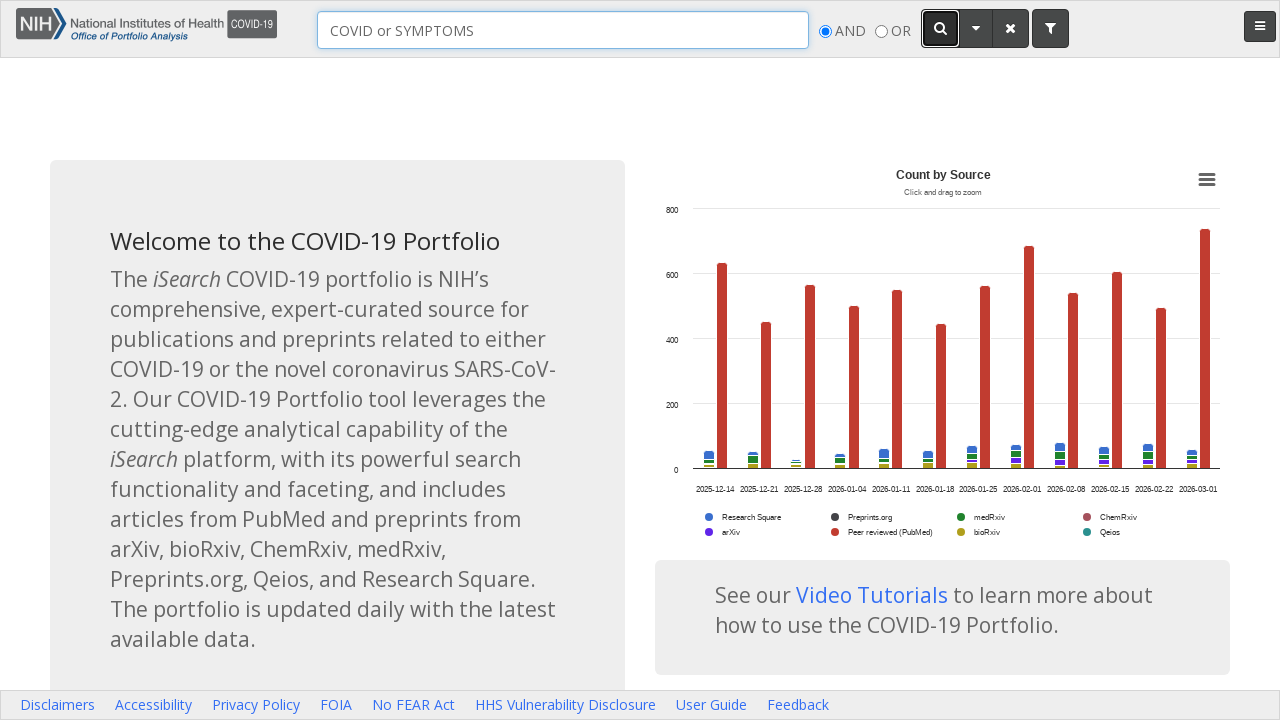

Waited for search results to load
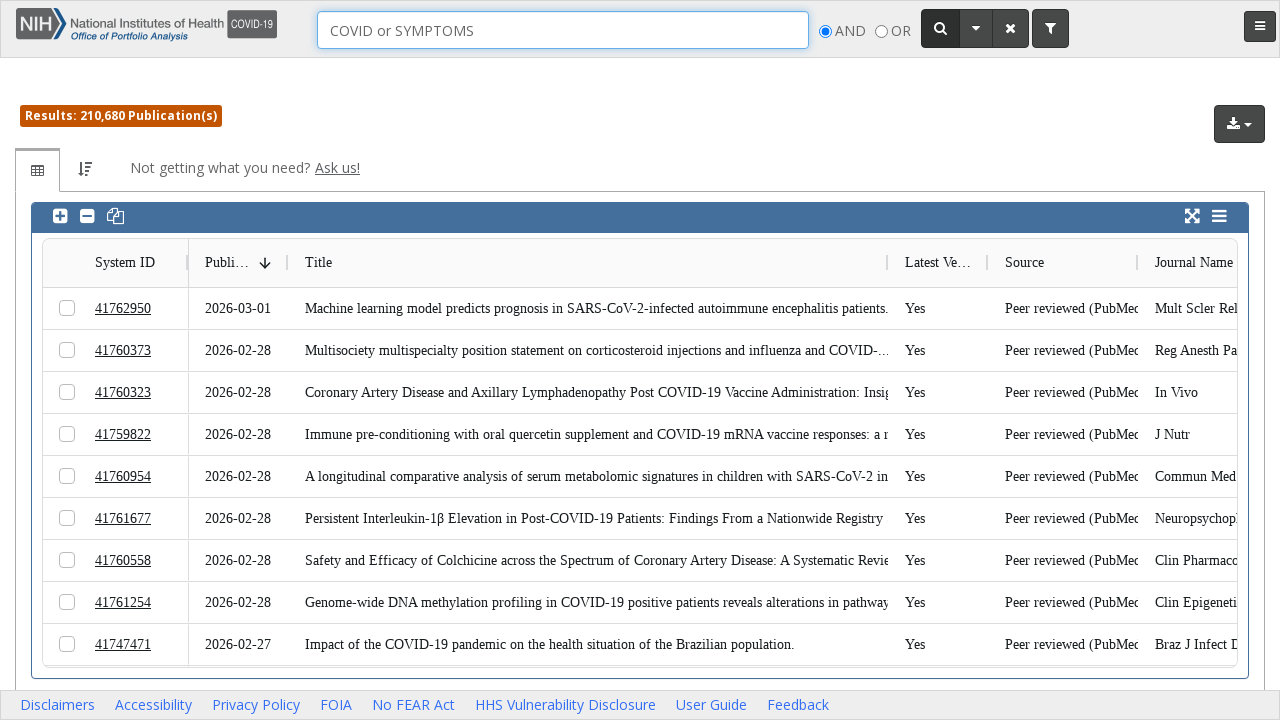

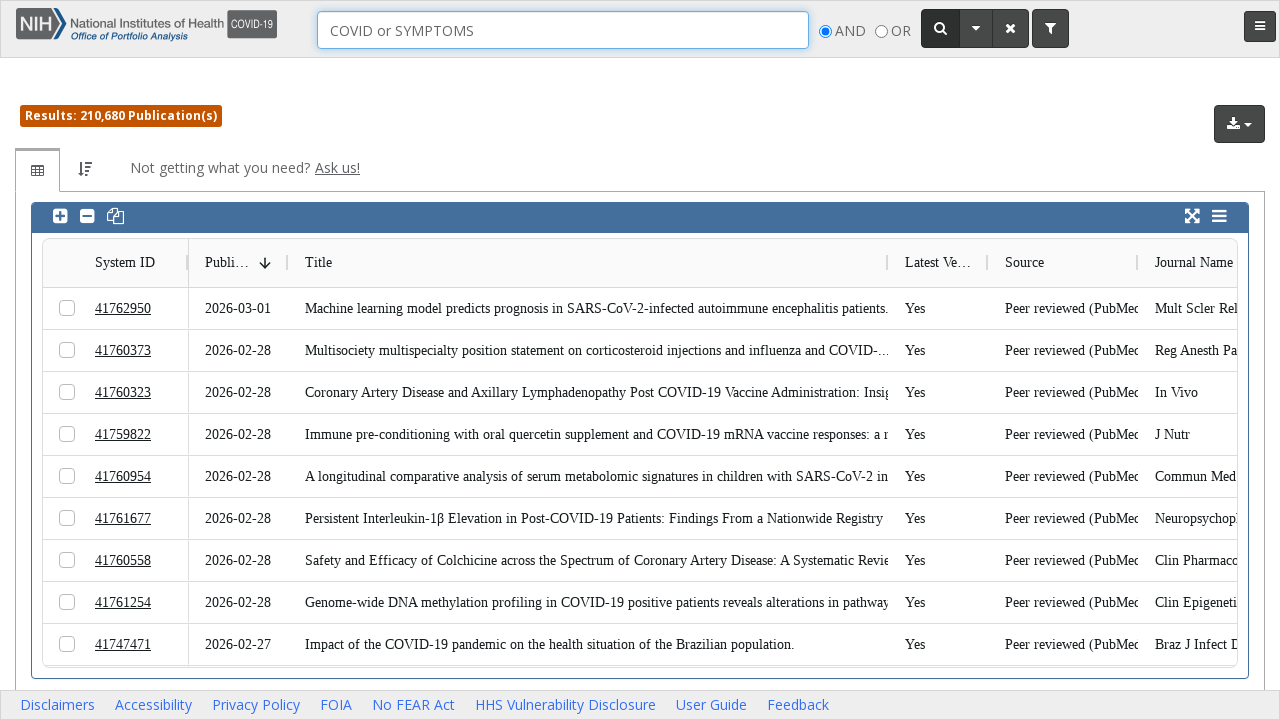